Tests double-click functionality on W3Schools tryit editor by double-clicking an element and verifying the result text changes

Starting URL: https://www.w3schools.com/jsref/tryit.asp?filename=tryjsref_ondblclick

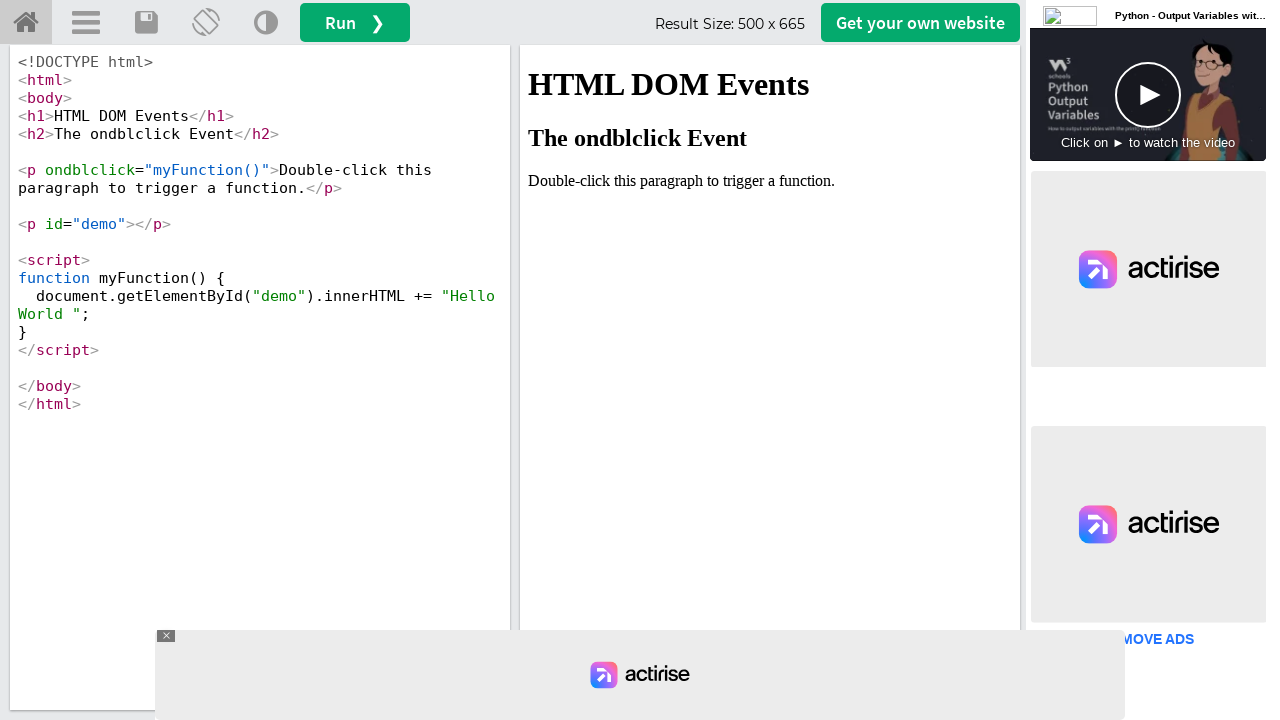

Located the iframe containing the demo
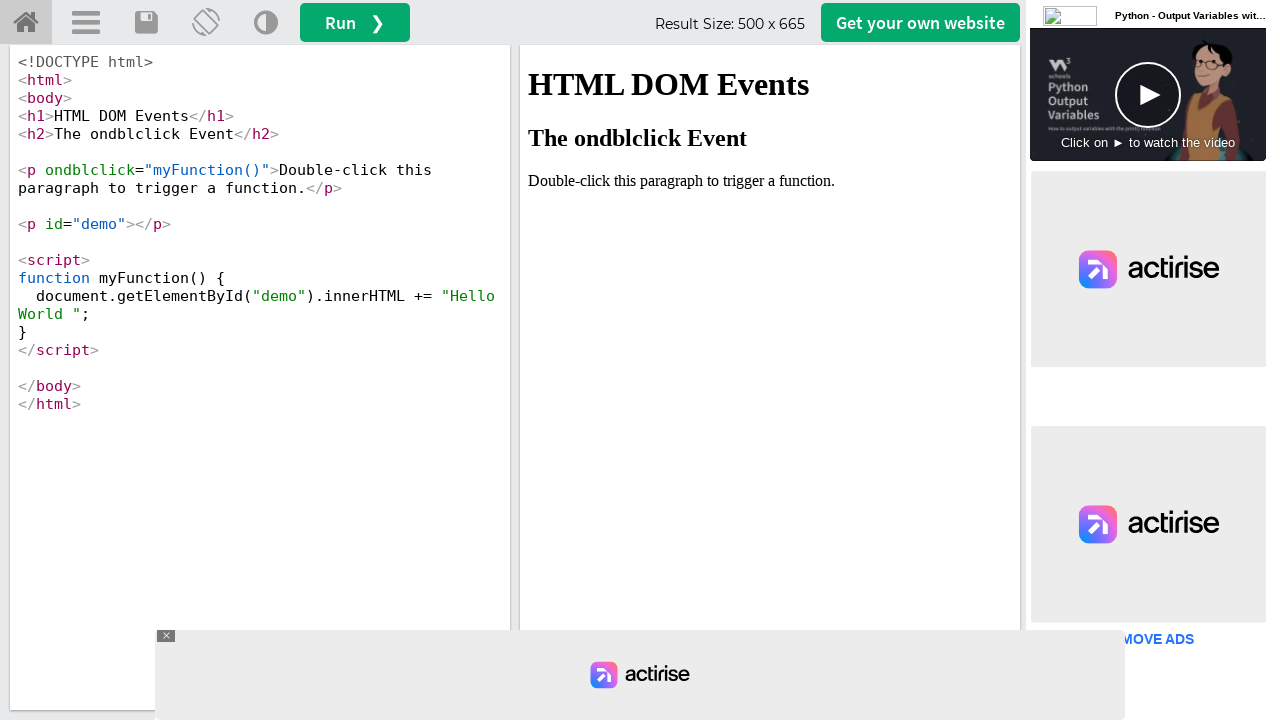

Got the owner page of the iframe
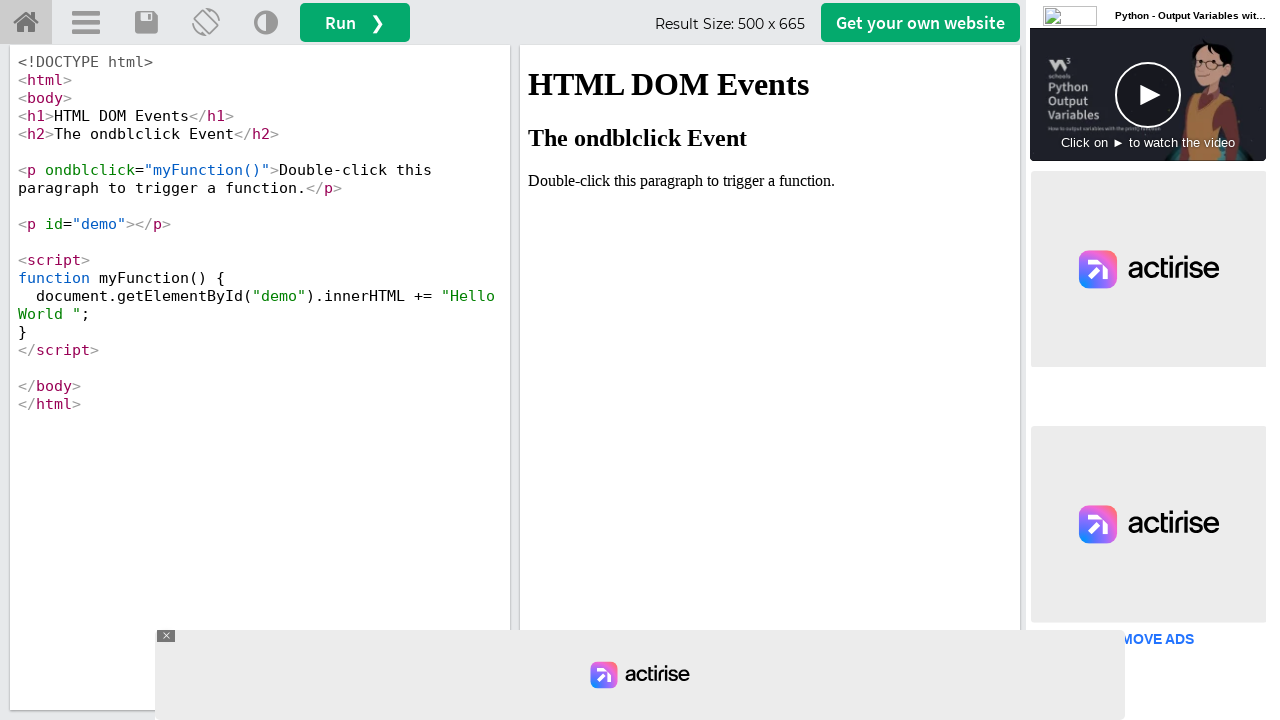

Located the element containing 'Double-click' text
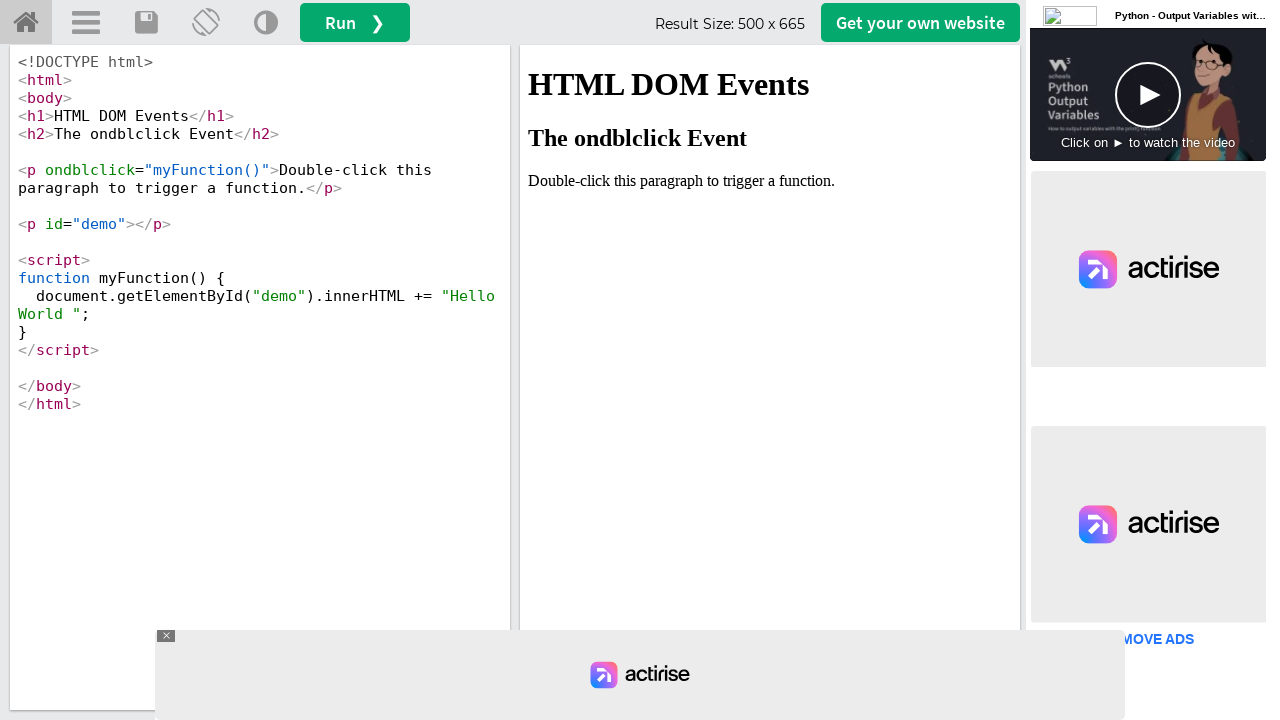

Double-clicked the element at (770, 181) on iframe#iframeResult >> nth=0 >> internal:control=enter-frame >> xpath=//p[contai
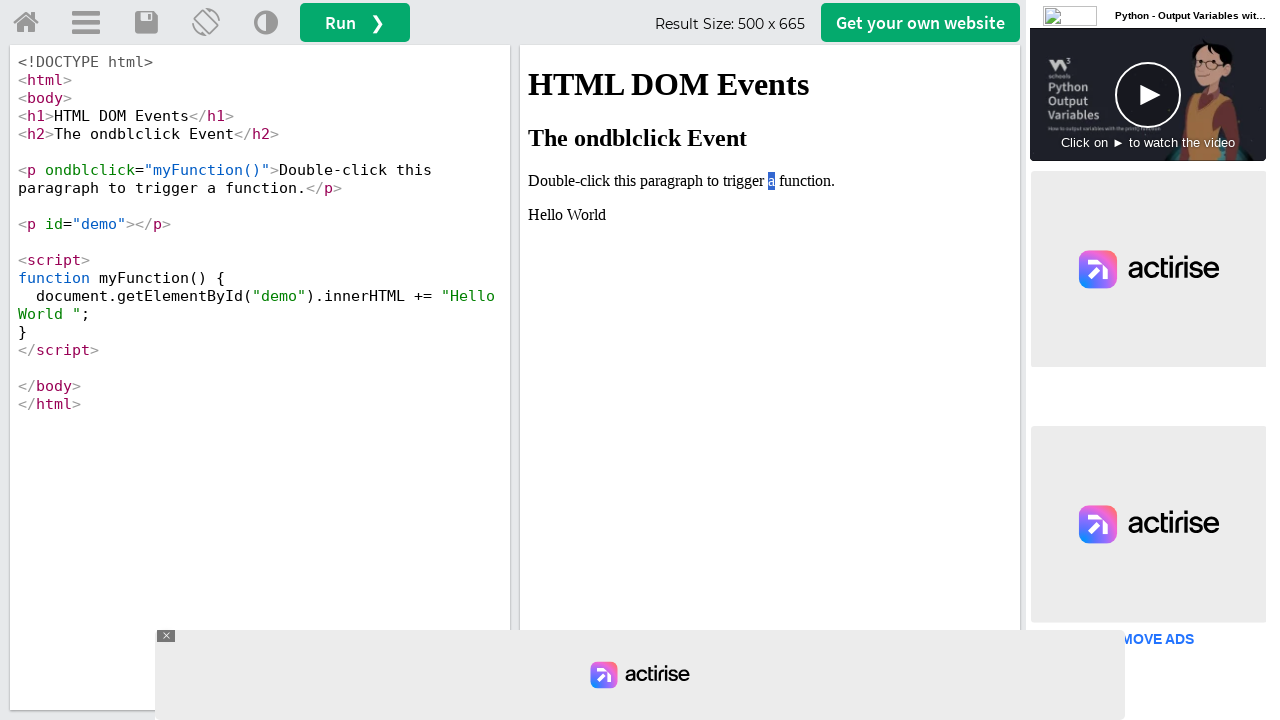

Retrieved result text after double-click: 'Hello World '
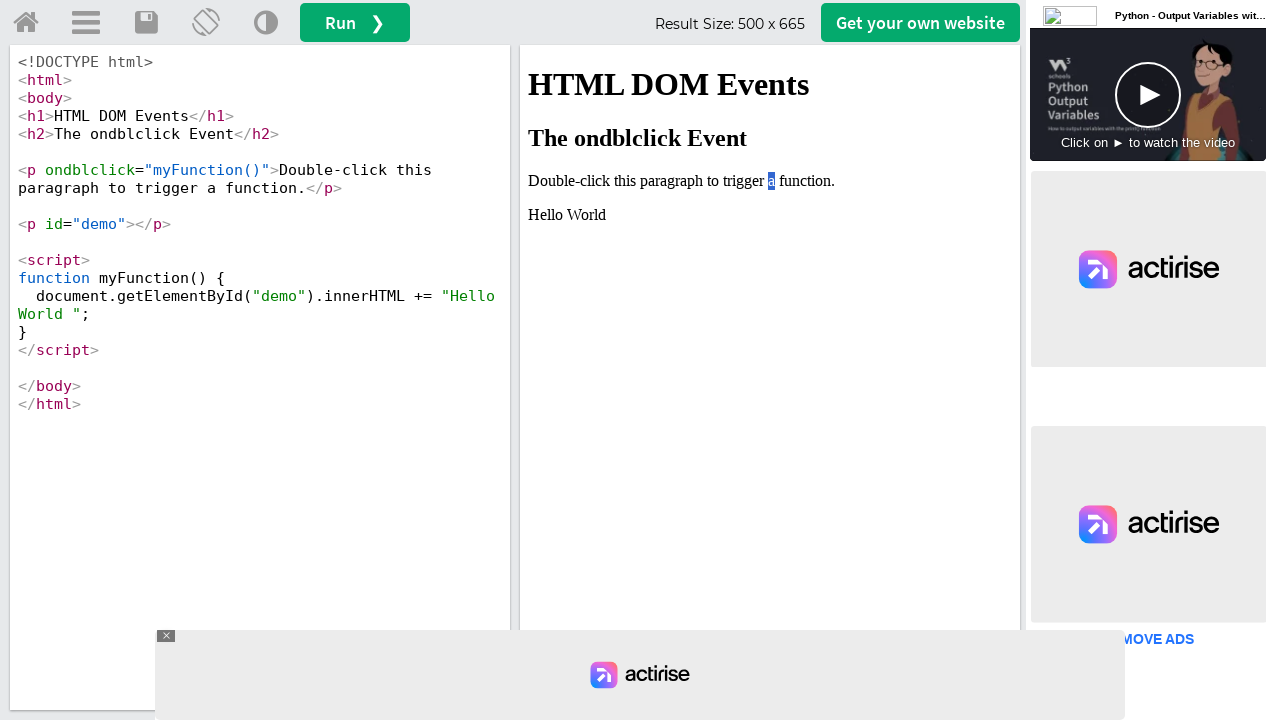

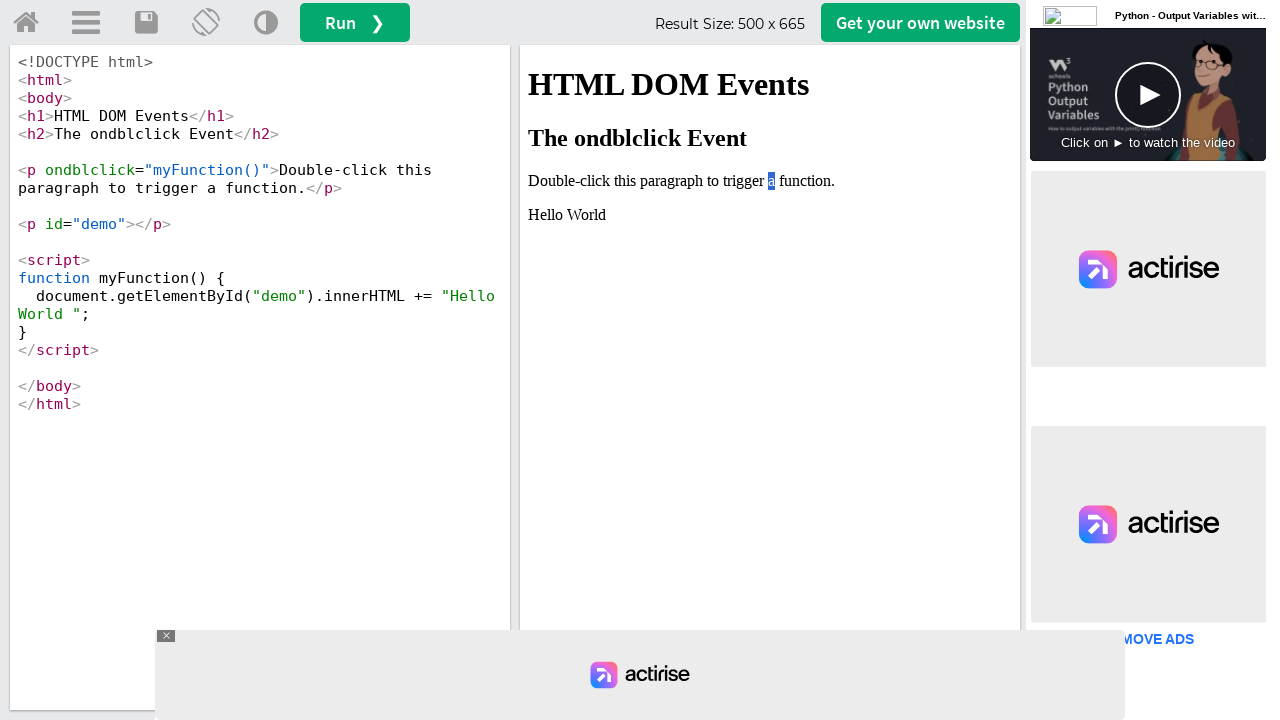